Tests infinite scrolling functionality by scrolling down a page until reaching the bottom and collecting all dynamically loaded quotes

Starting URL: https://quotes.toscrape.com/scroll

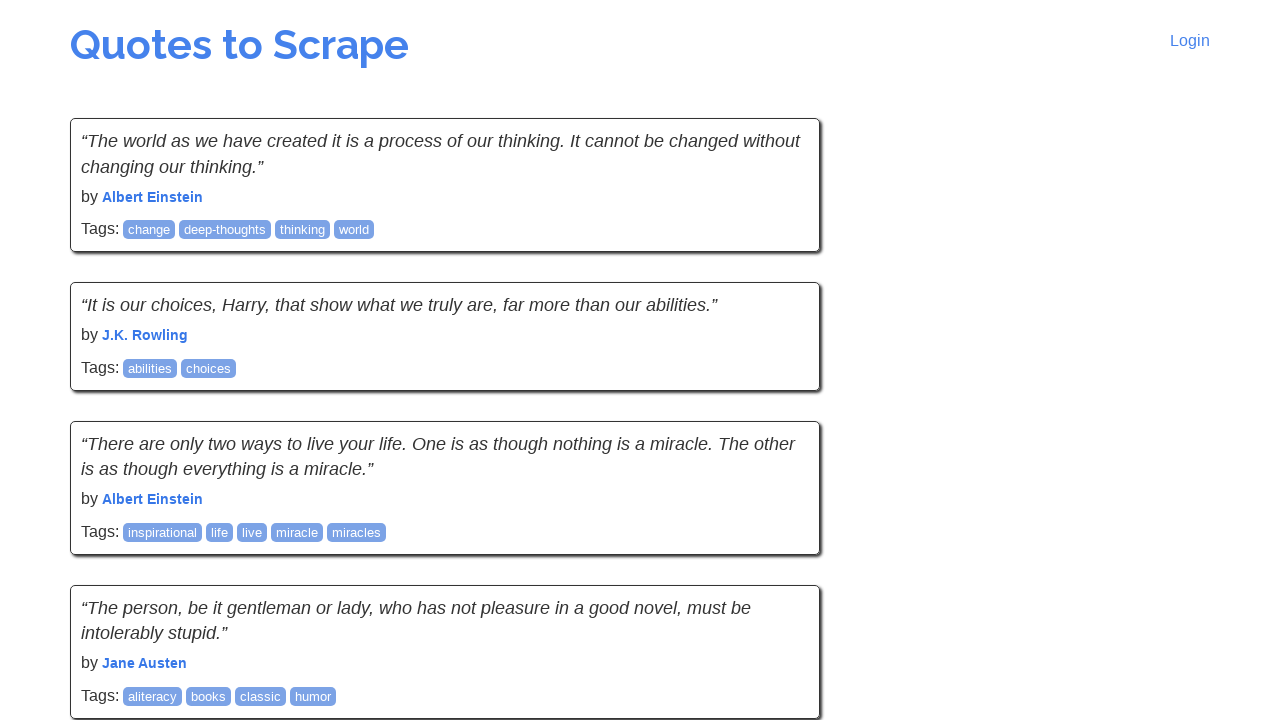

Quotes container loaded
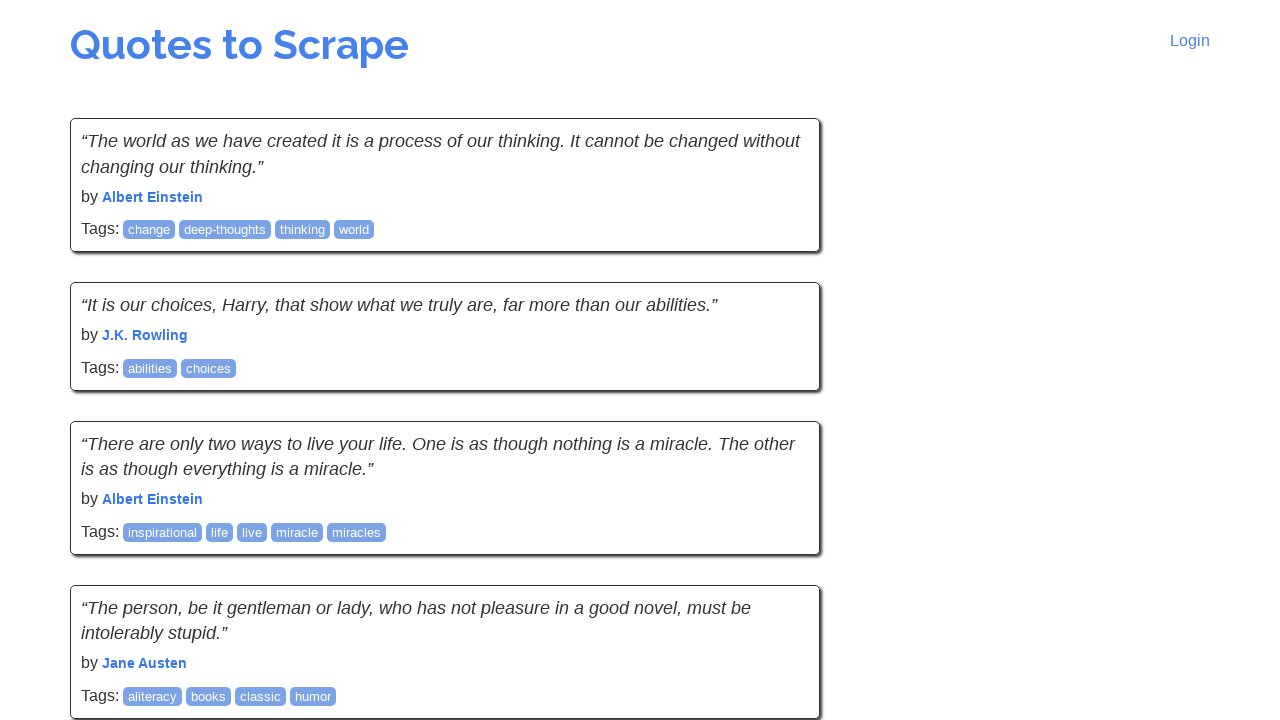

Retrieved initial page height
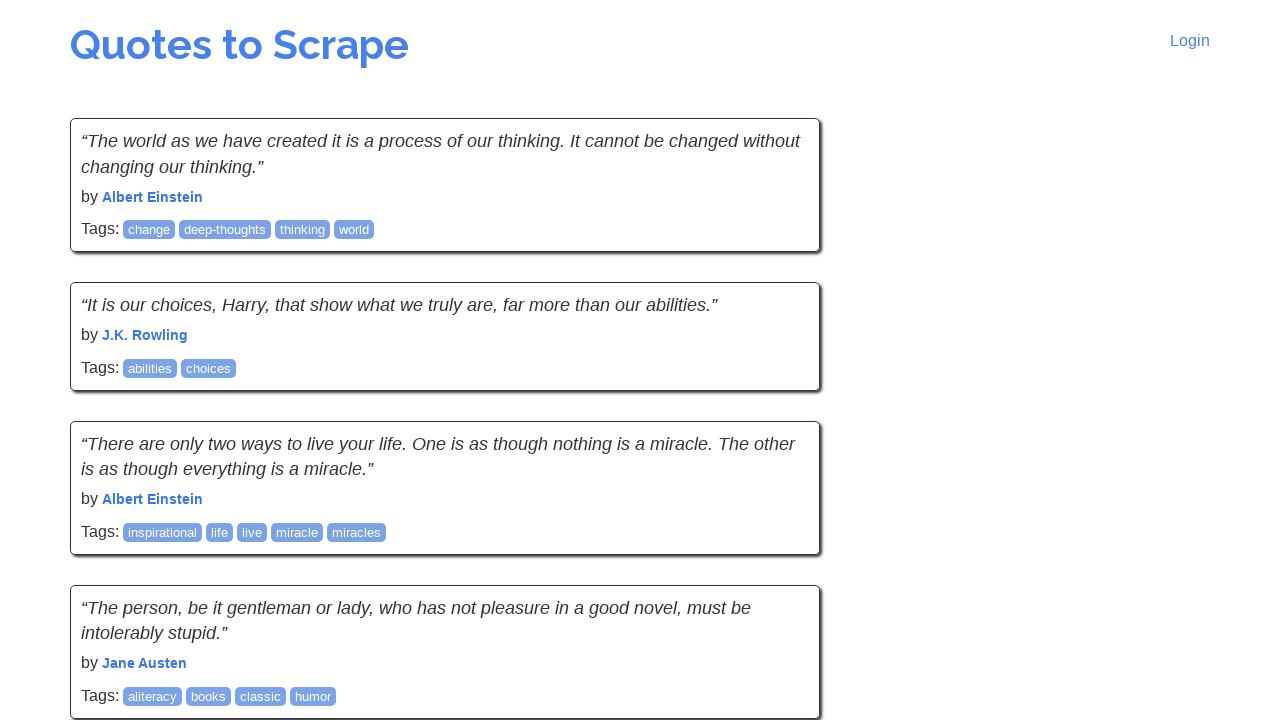

Scrolled to height 1605
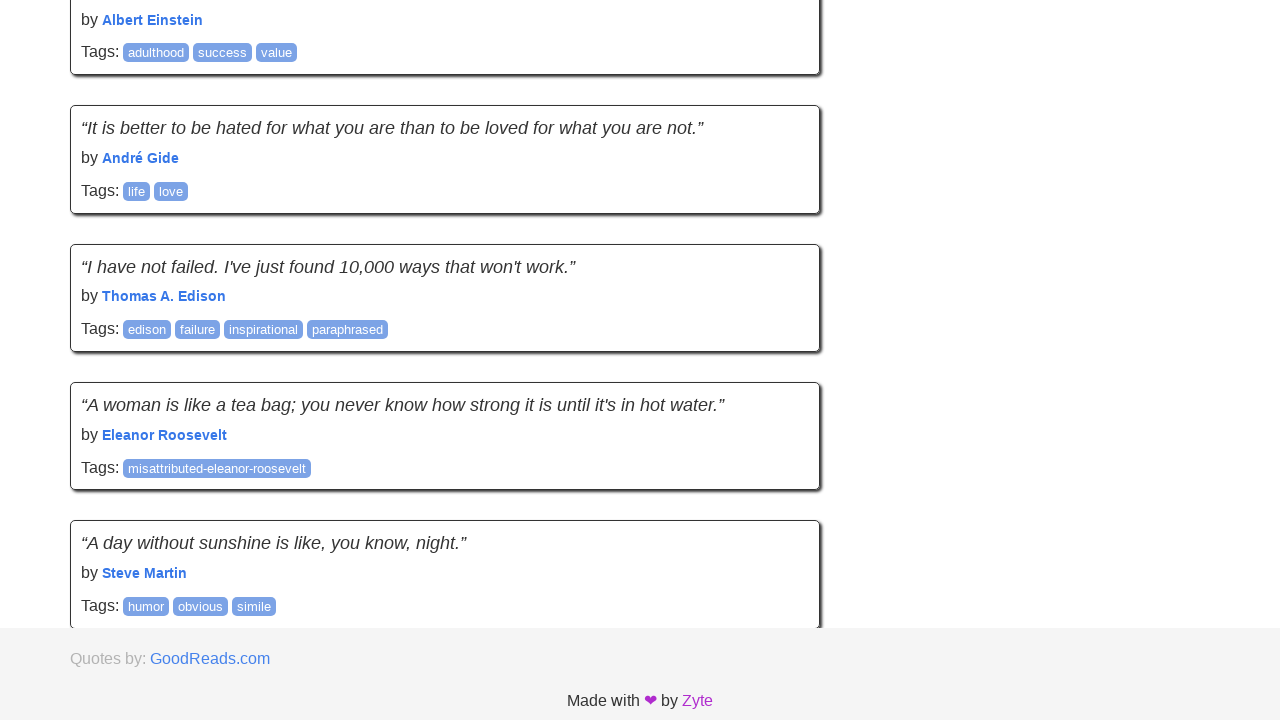

Waited for new content to load
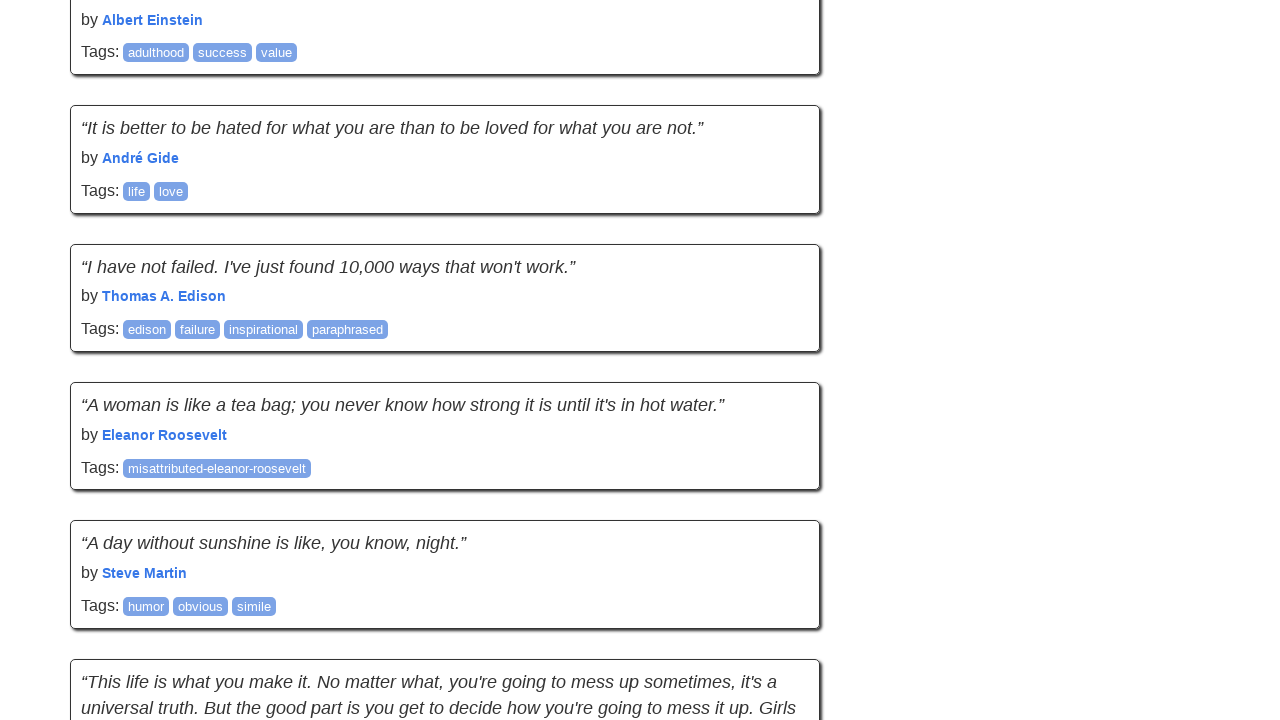

Retrieved new page height: 3554
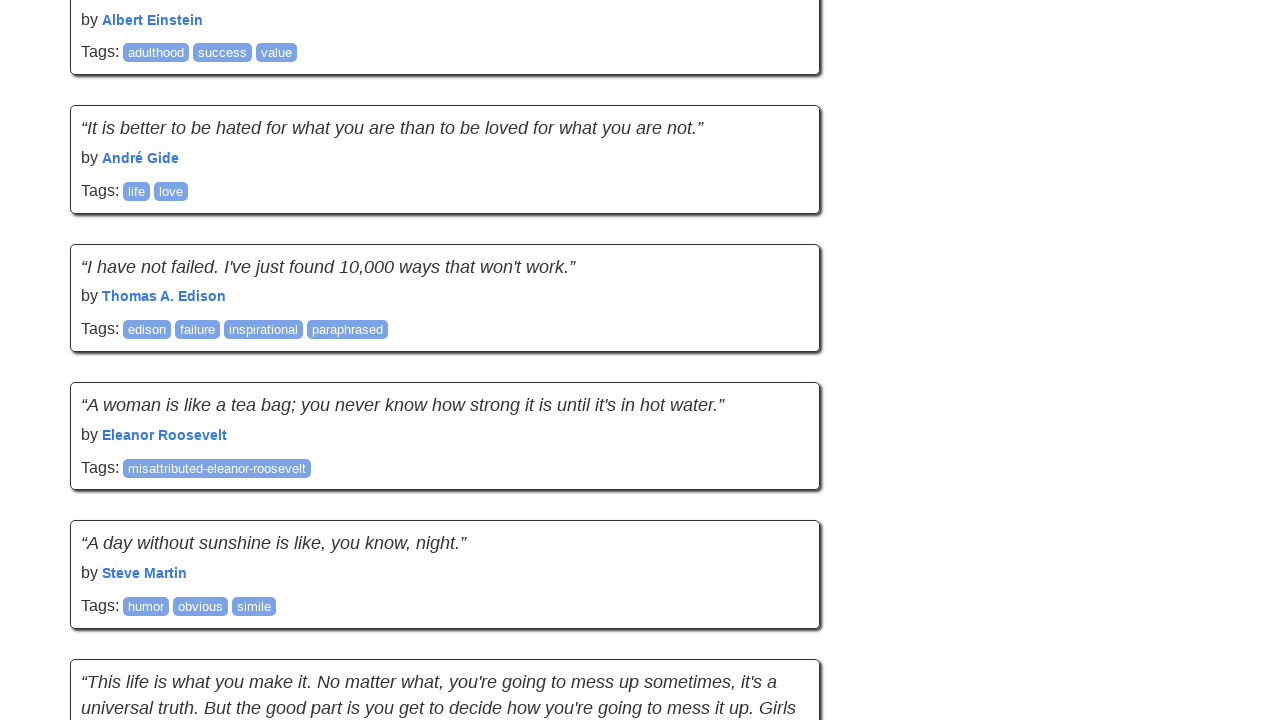

Scrolled to height 3554
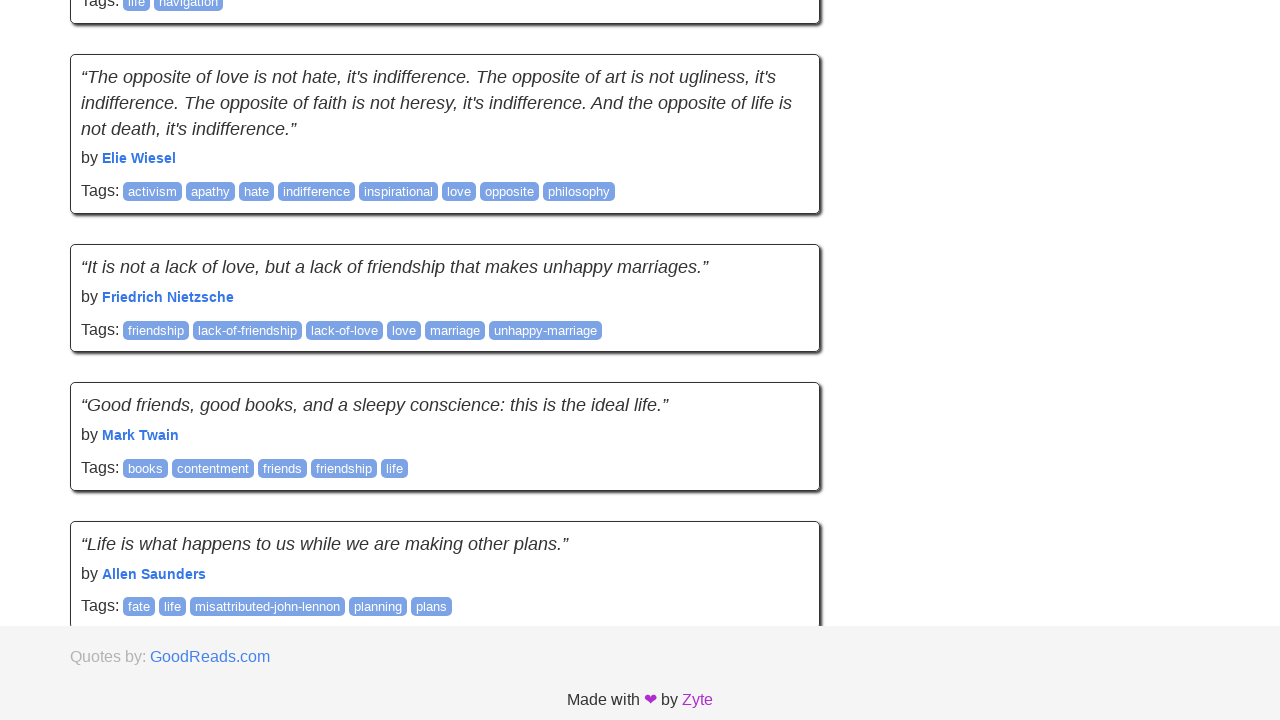

Waited for new content to load
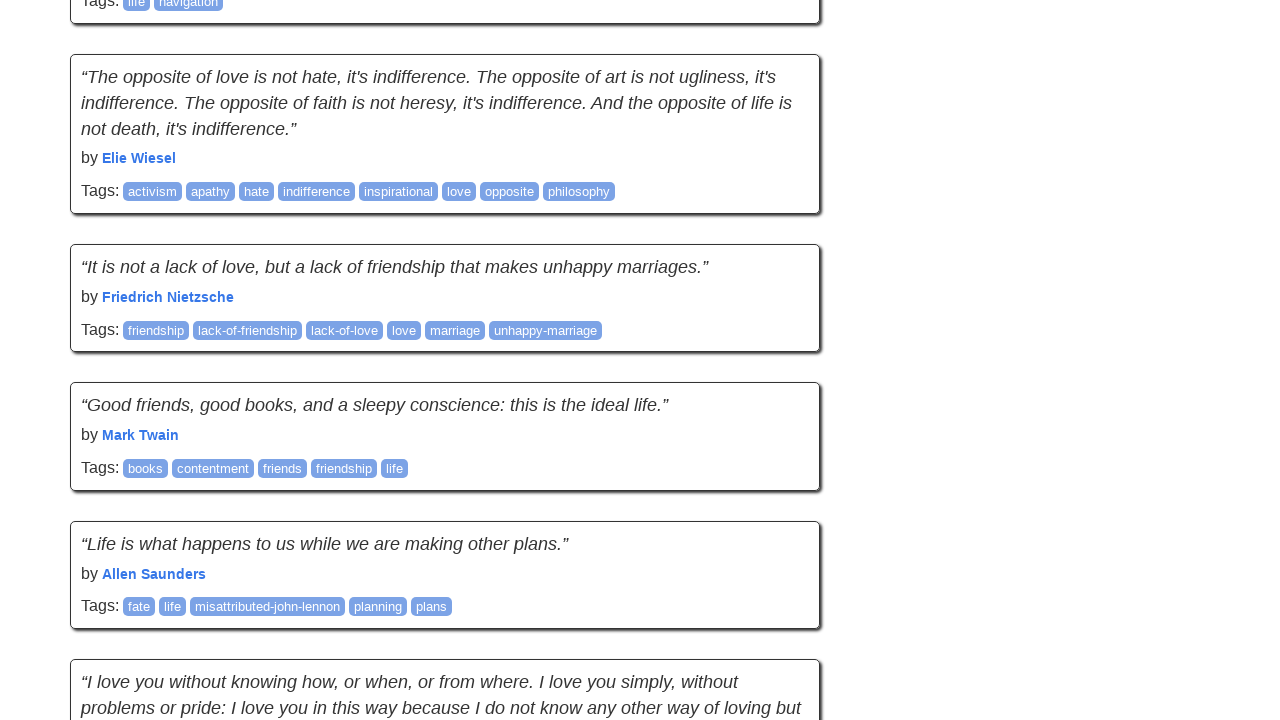

Retrieved new page height: 5118
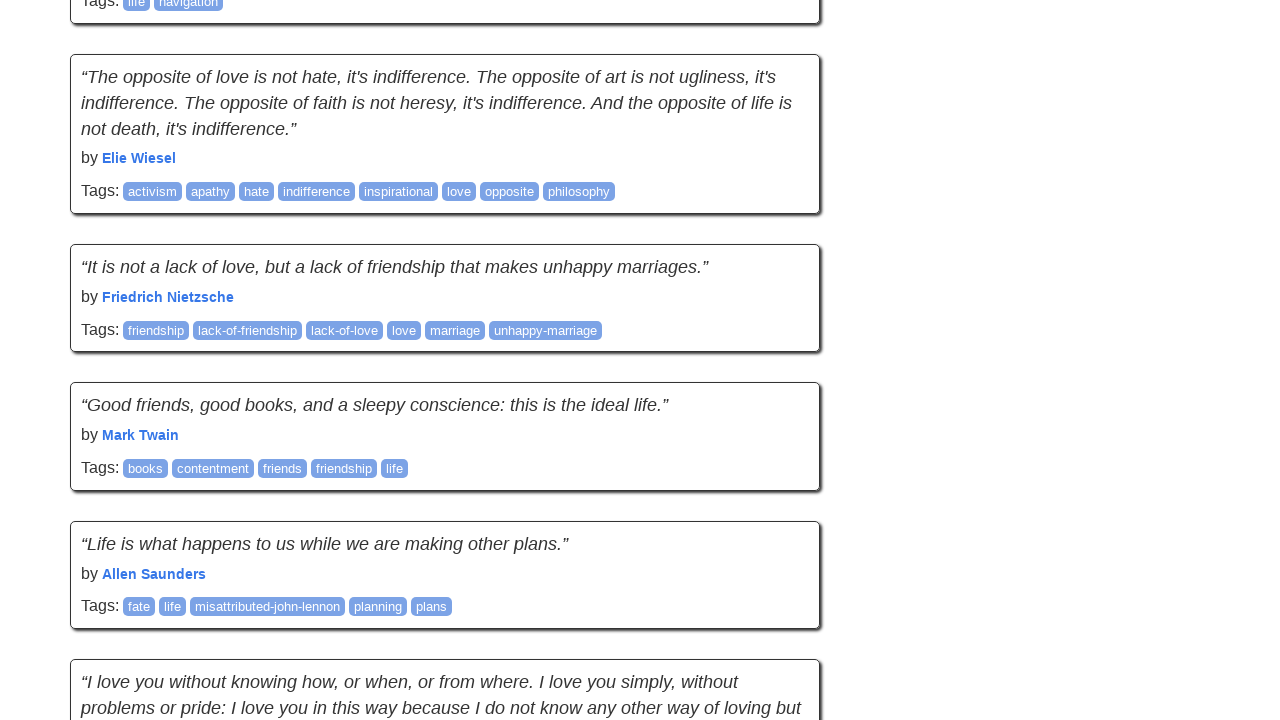

Scrolled to height 5118
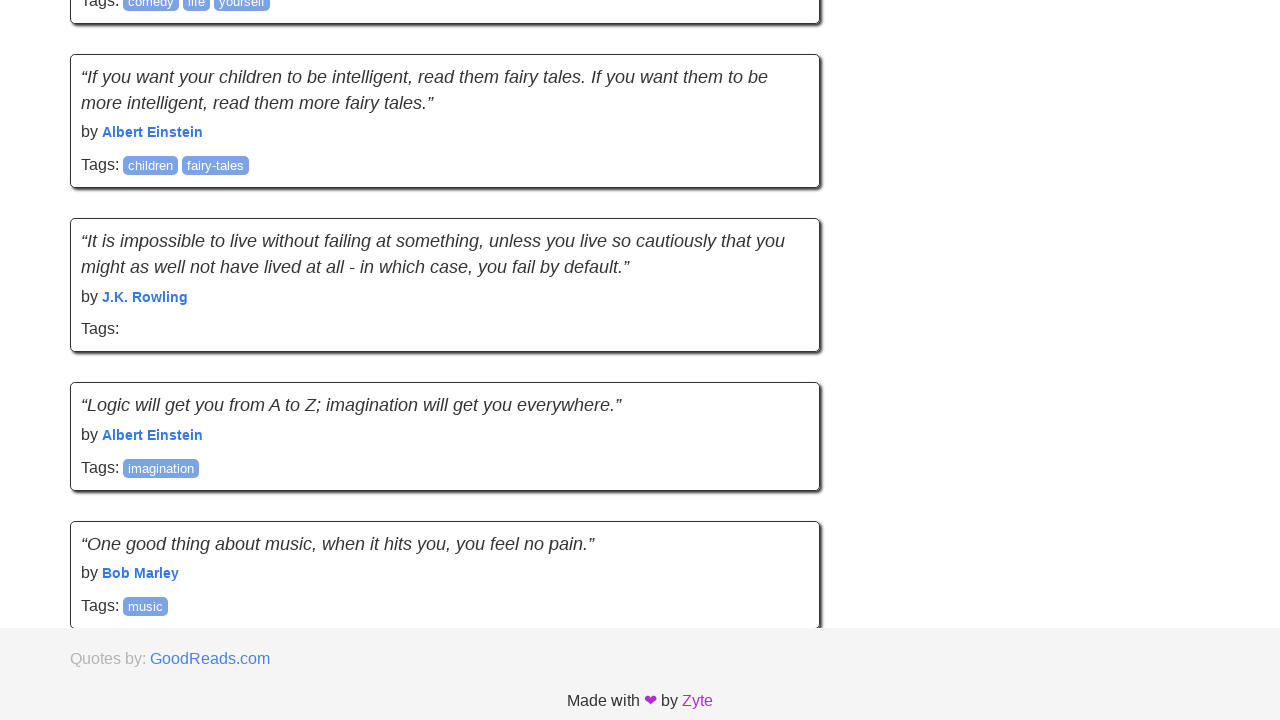

Waited for new content to load
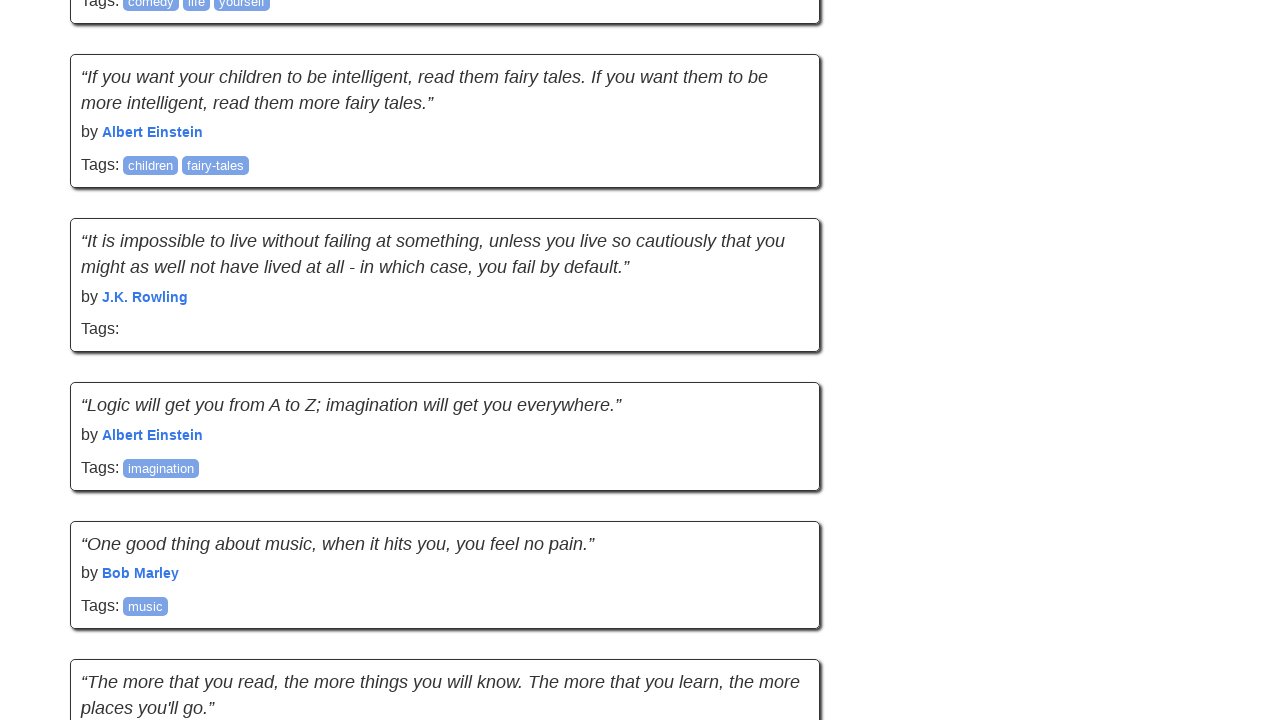

Retrieved new page height: 6553
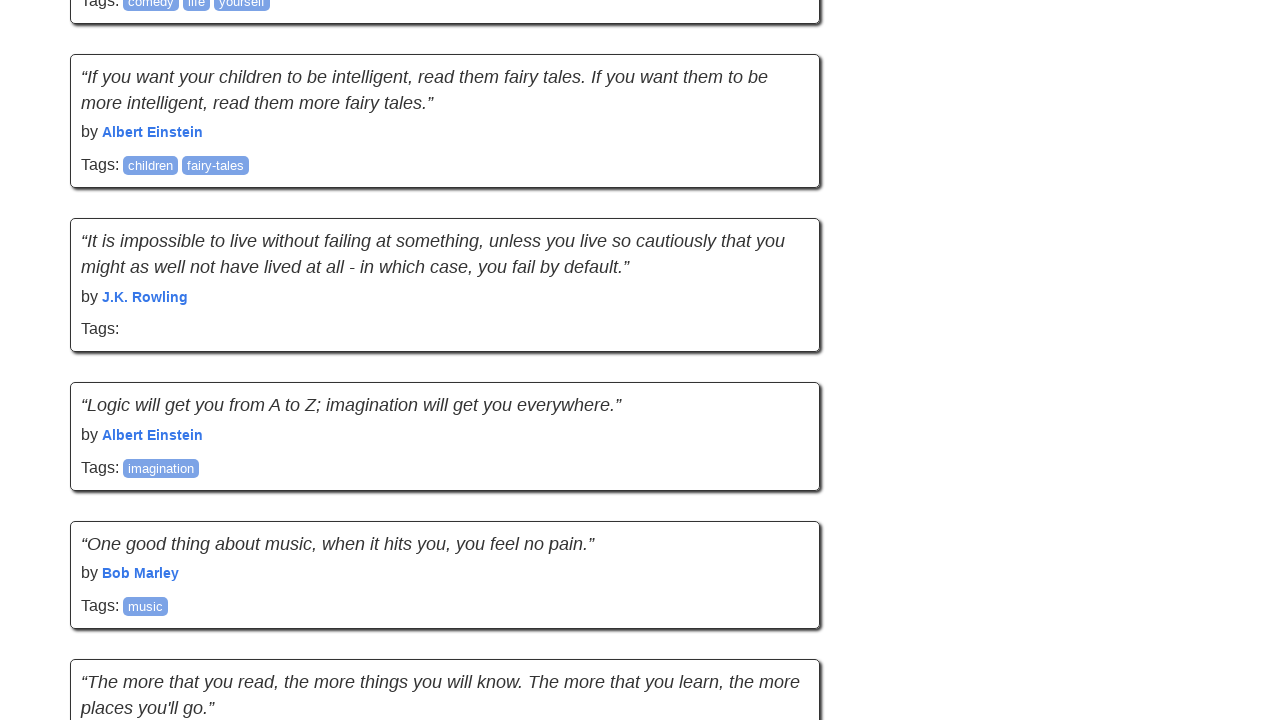

Scrolled to height 6553
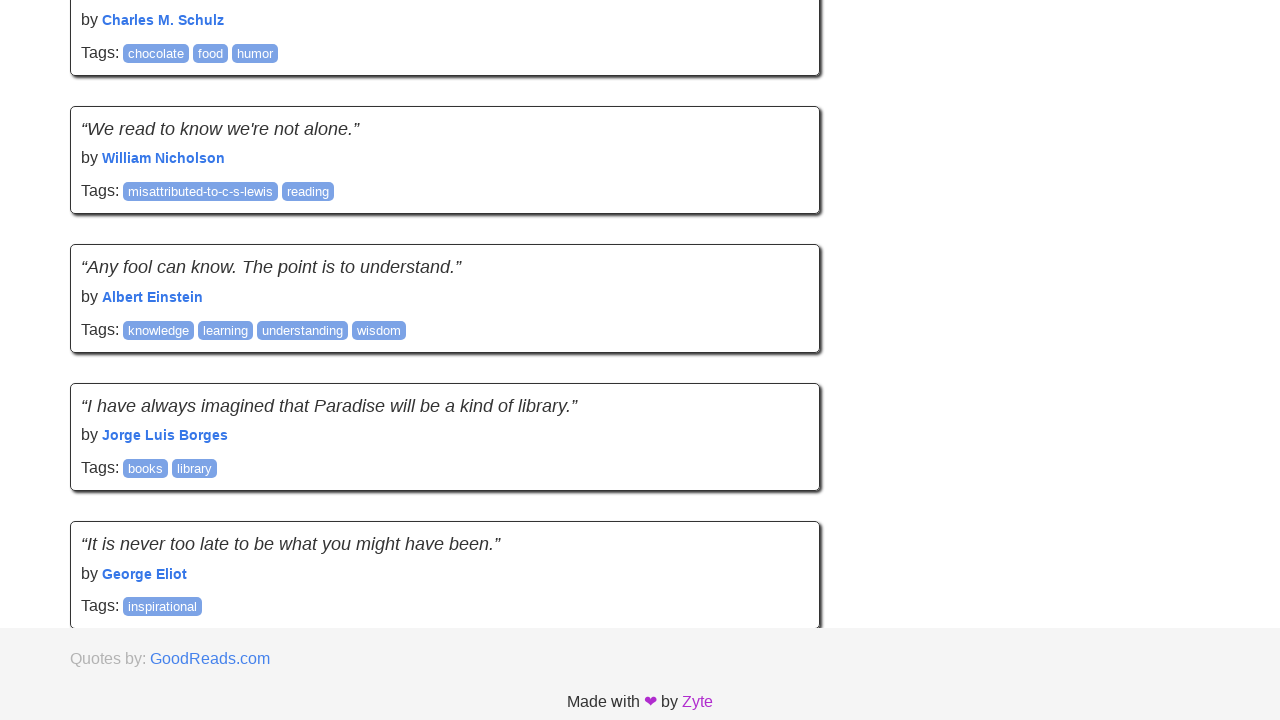

Waited for new content to load
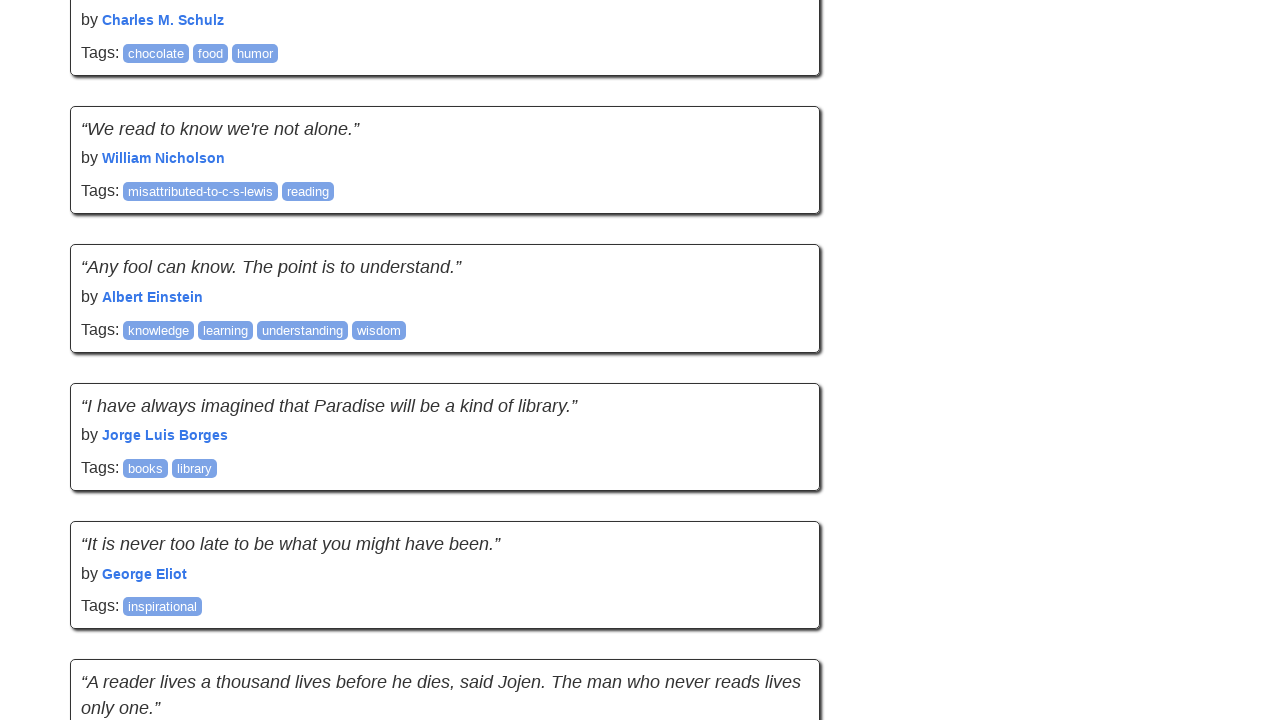

Retrieved new page height: 8040
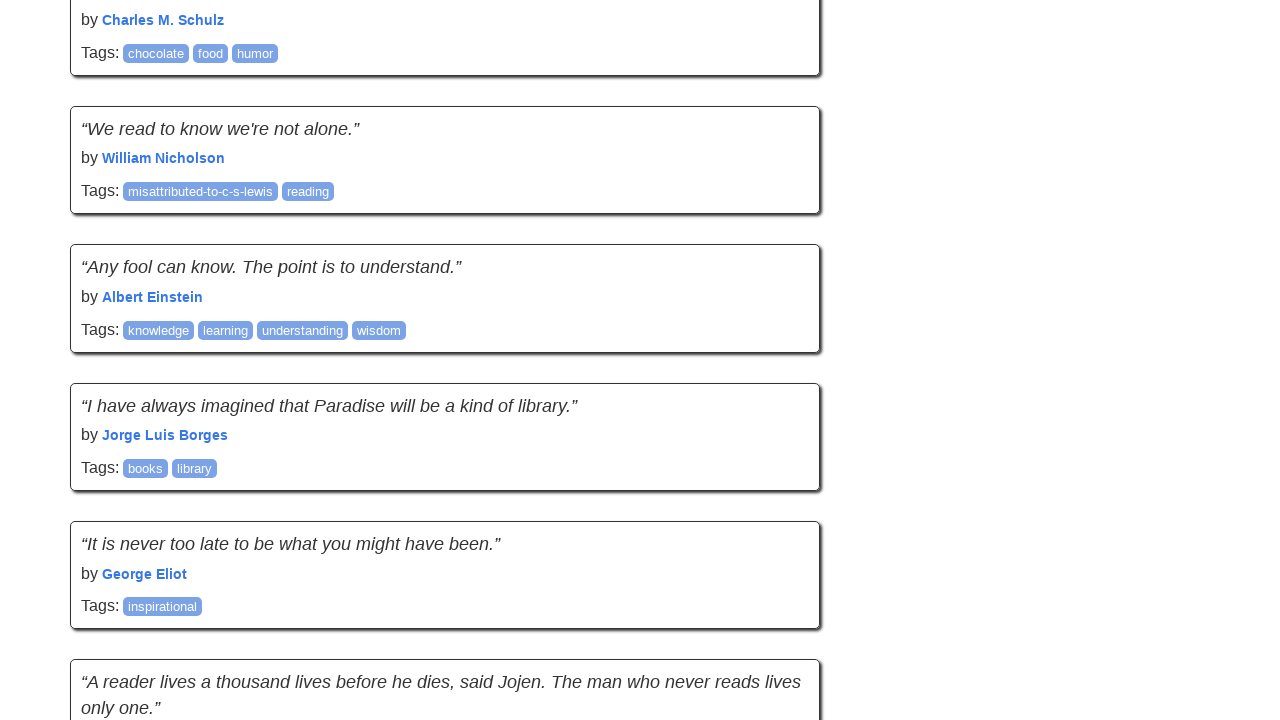

Scrolled to height 8040
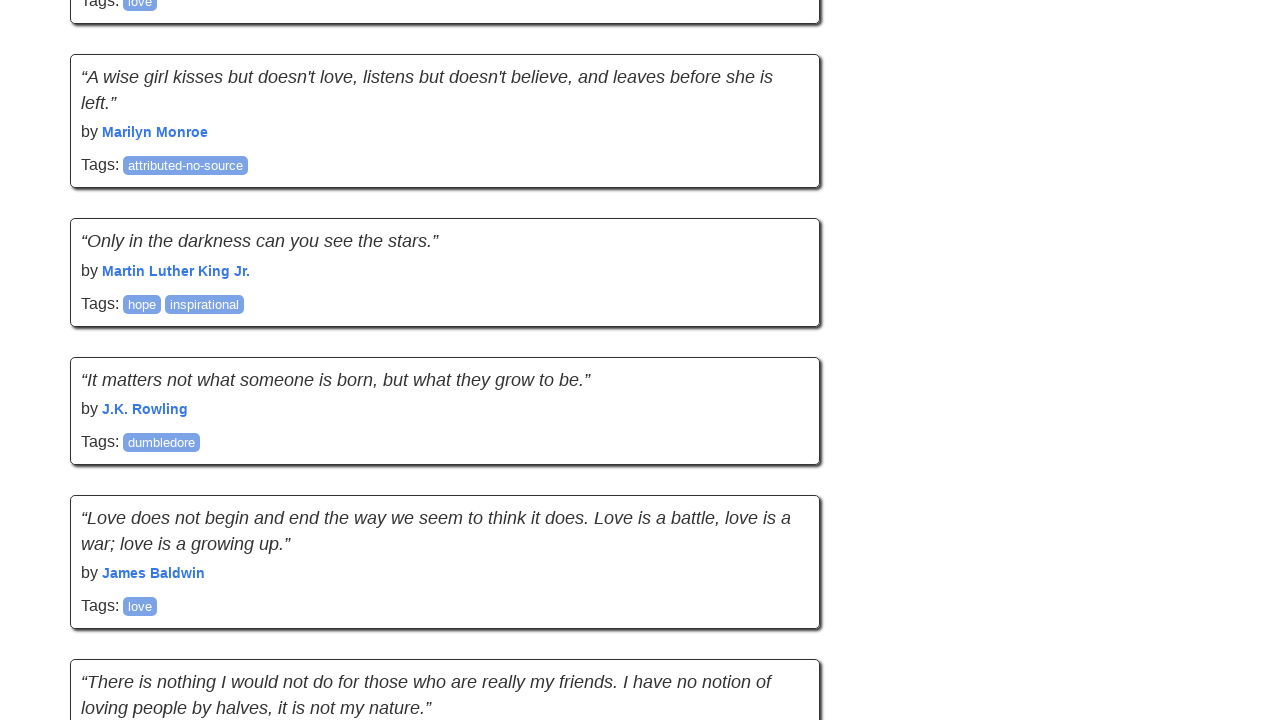

Waited for new content to load
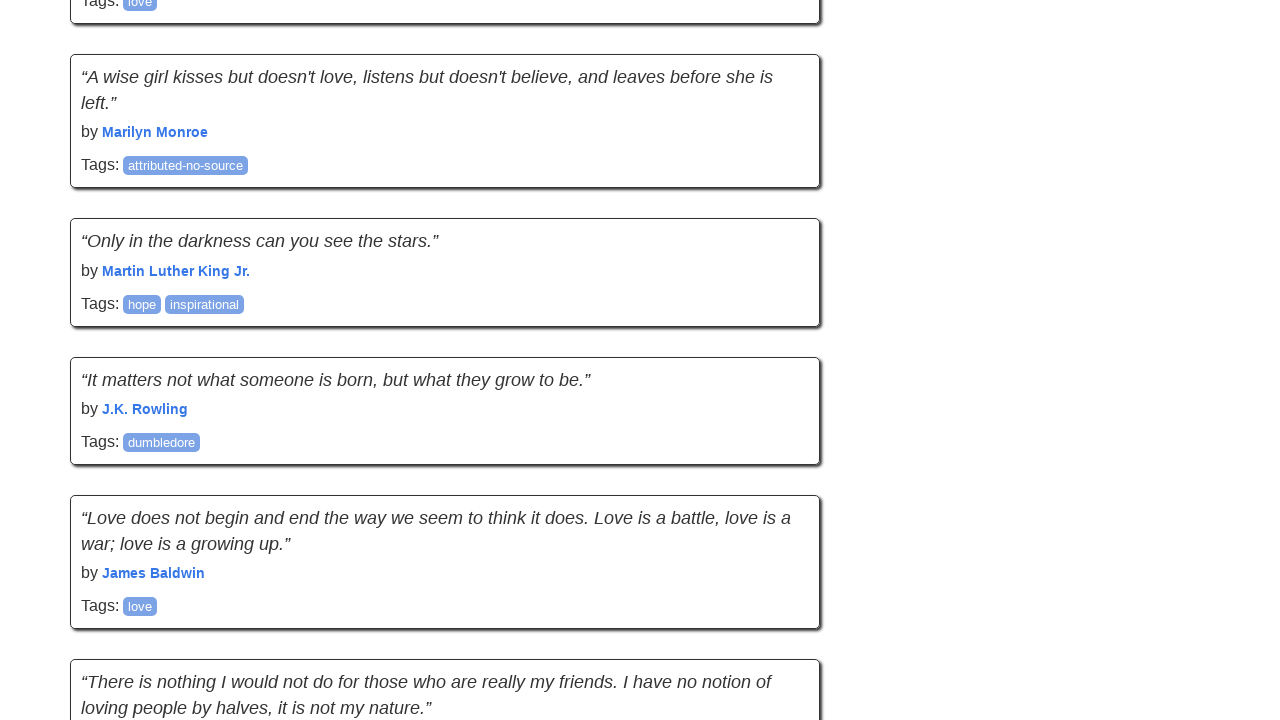

Retrieved new page height: 9552
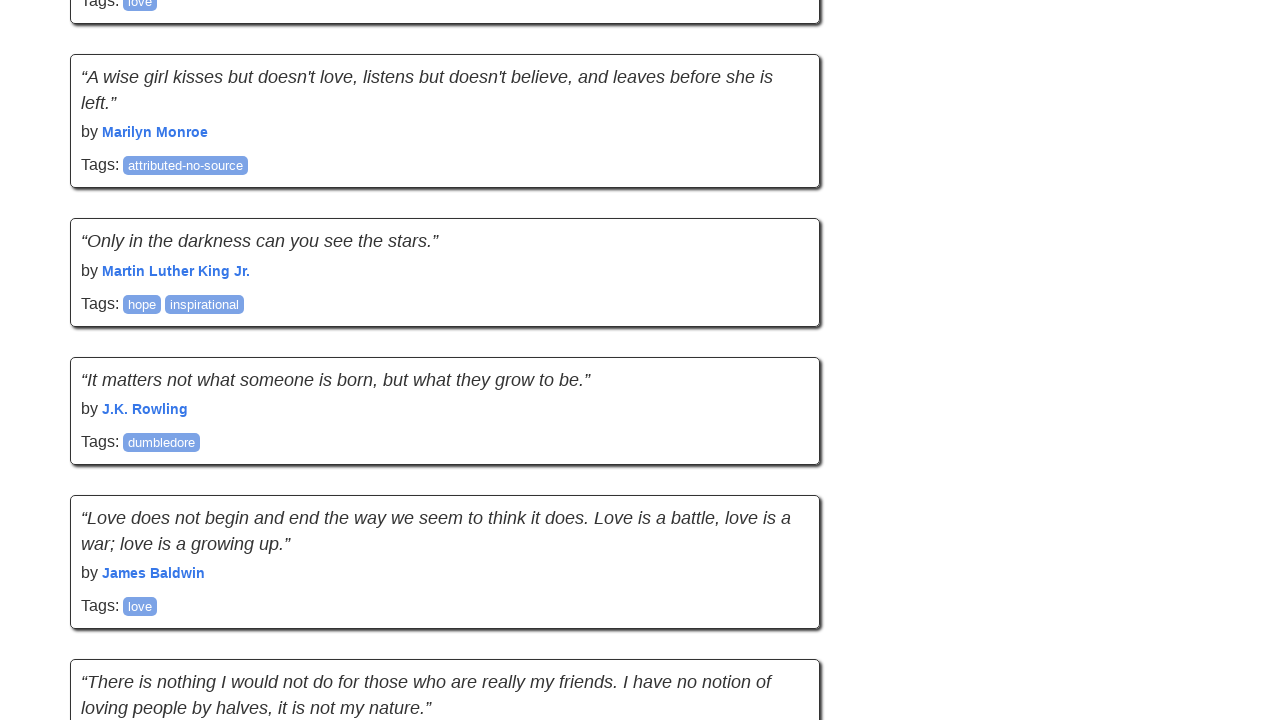

Scrolled to height 9552
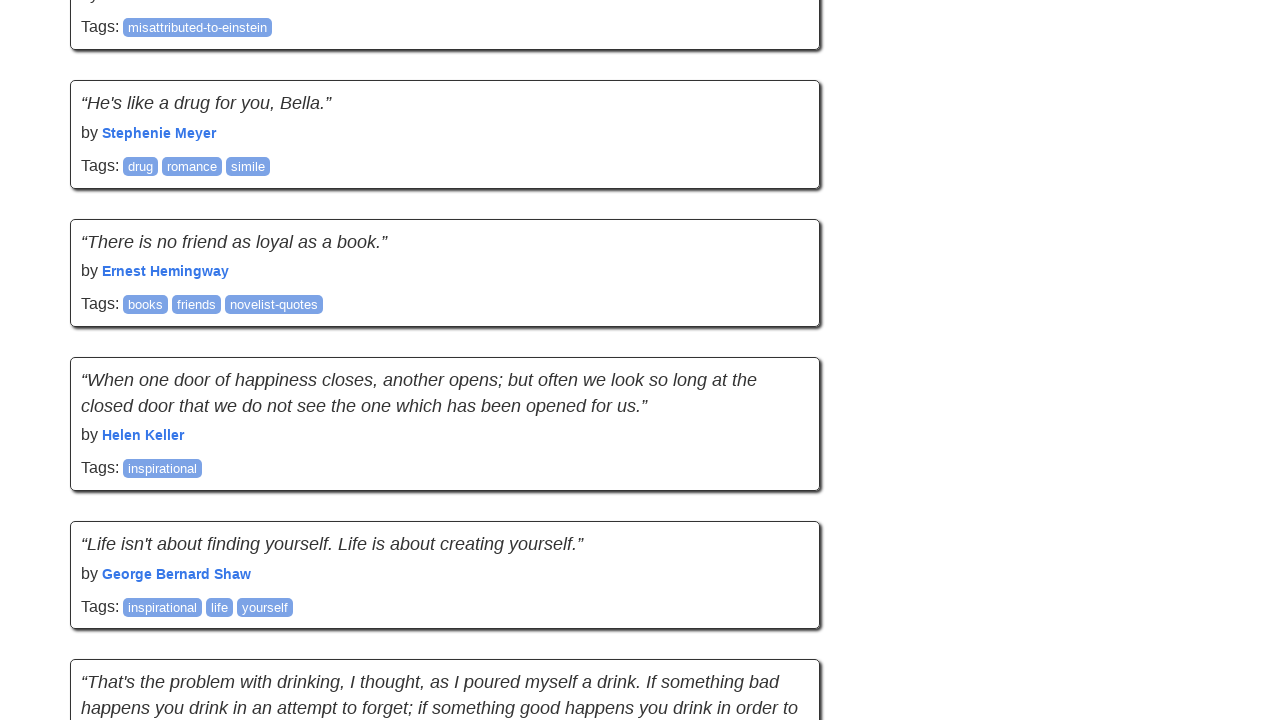

Waited for new content to load
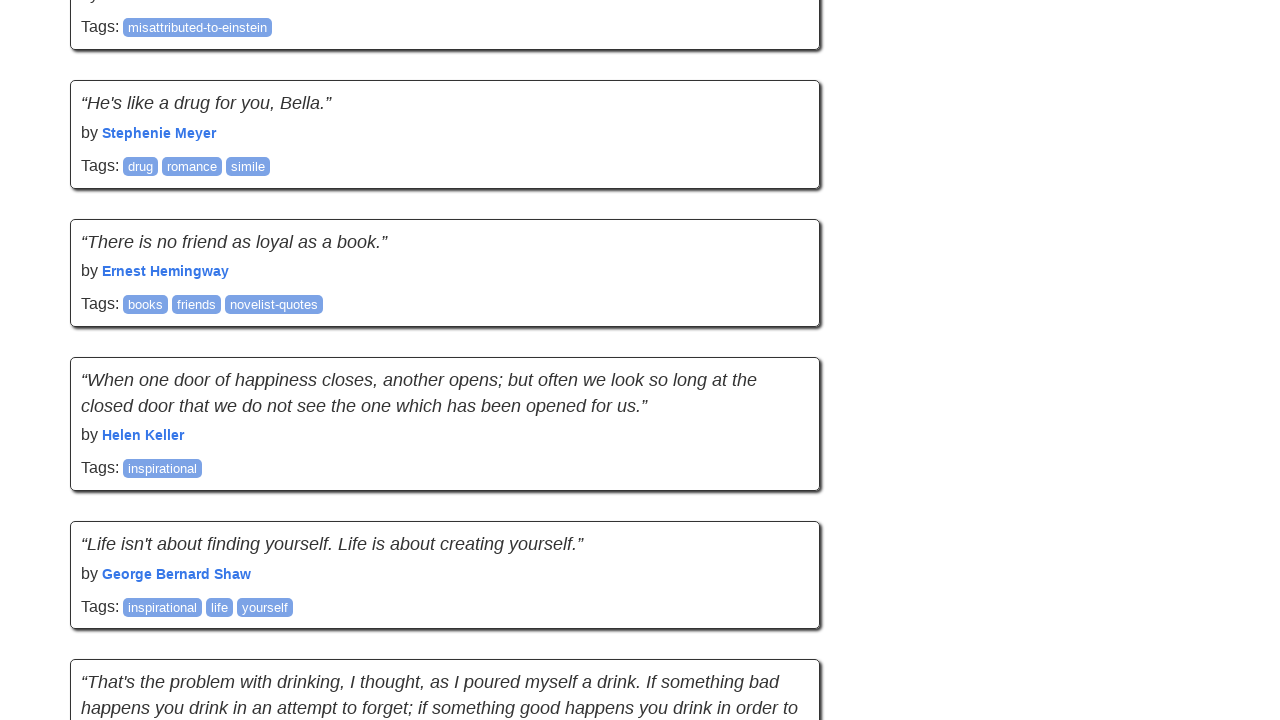

Retrieved new page height: 11219
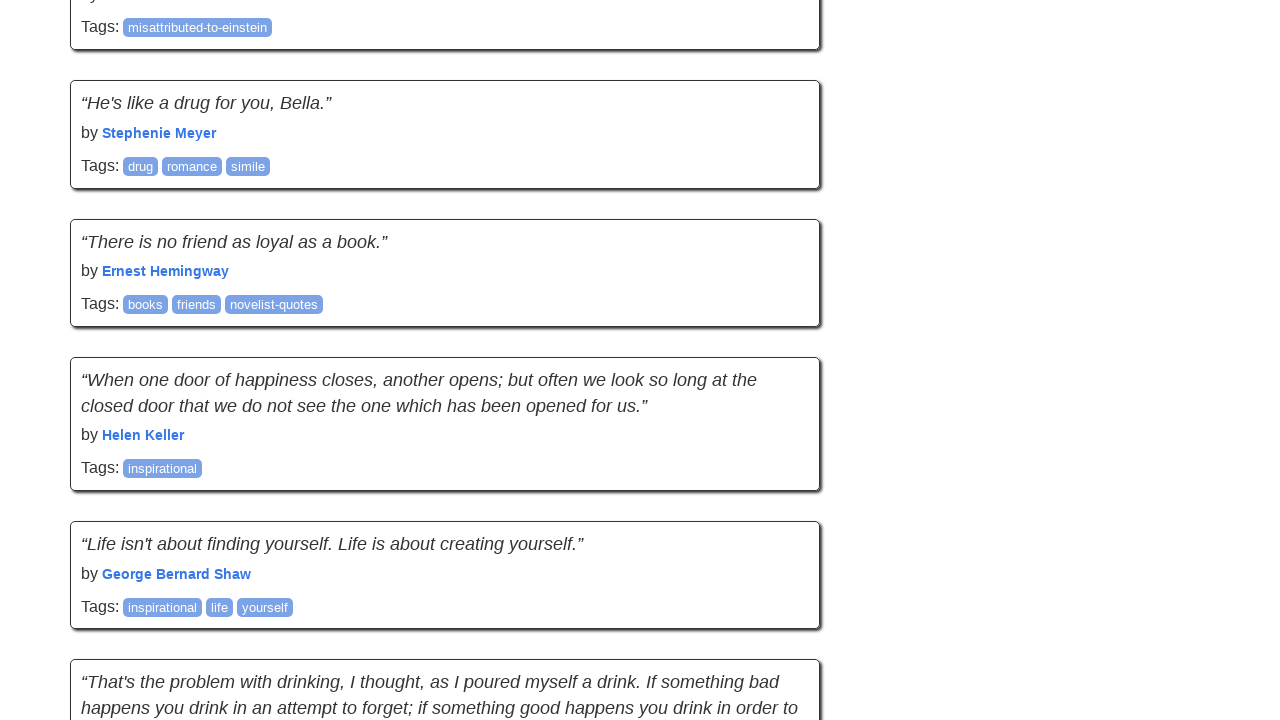

Scrolled to height 11219
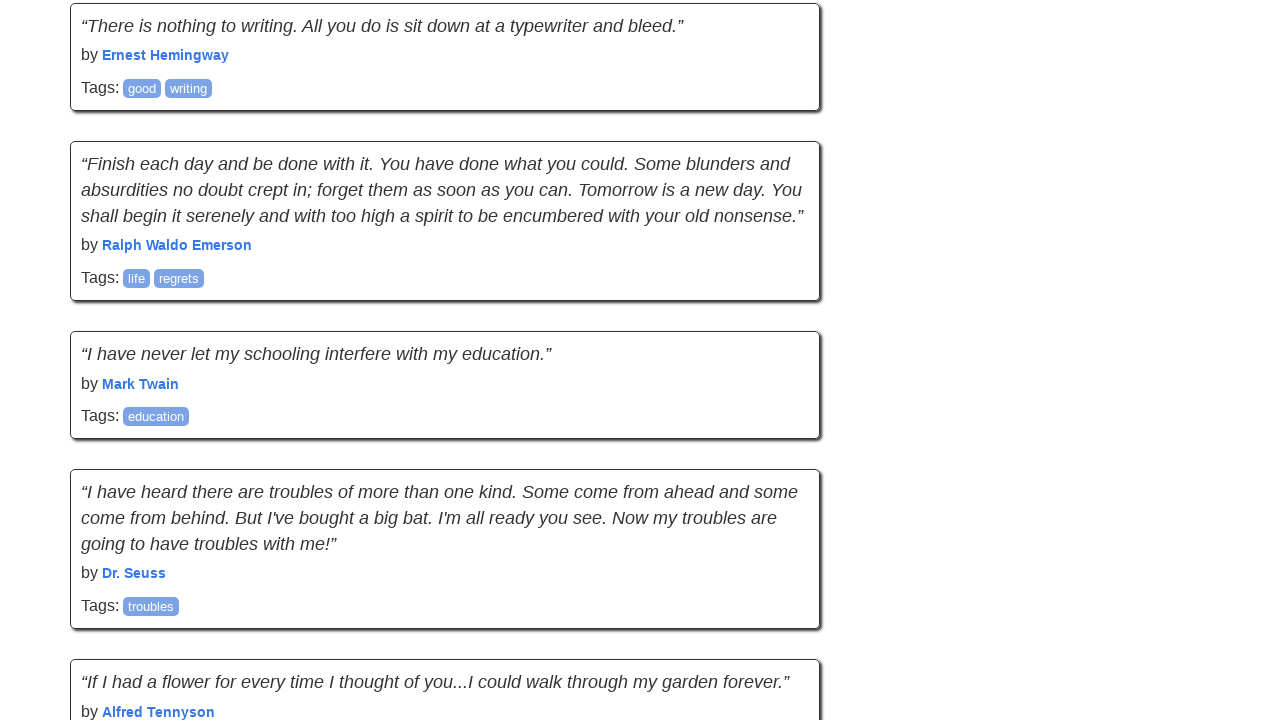

Waited for new content to load
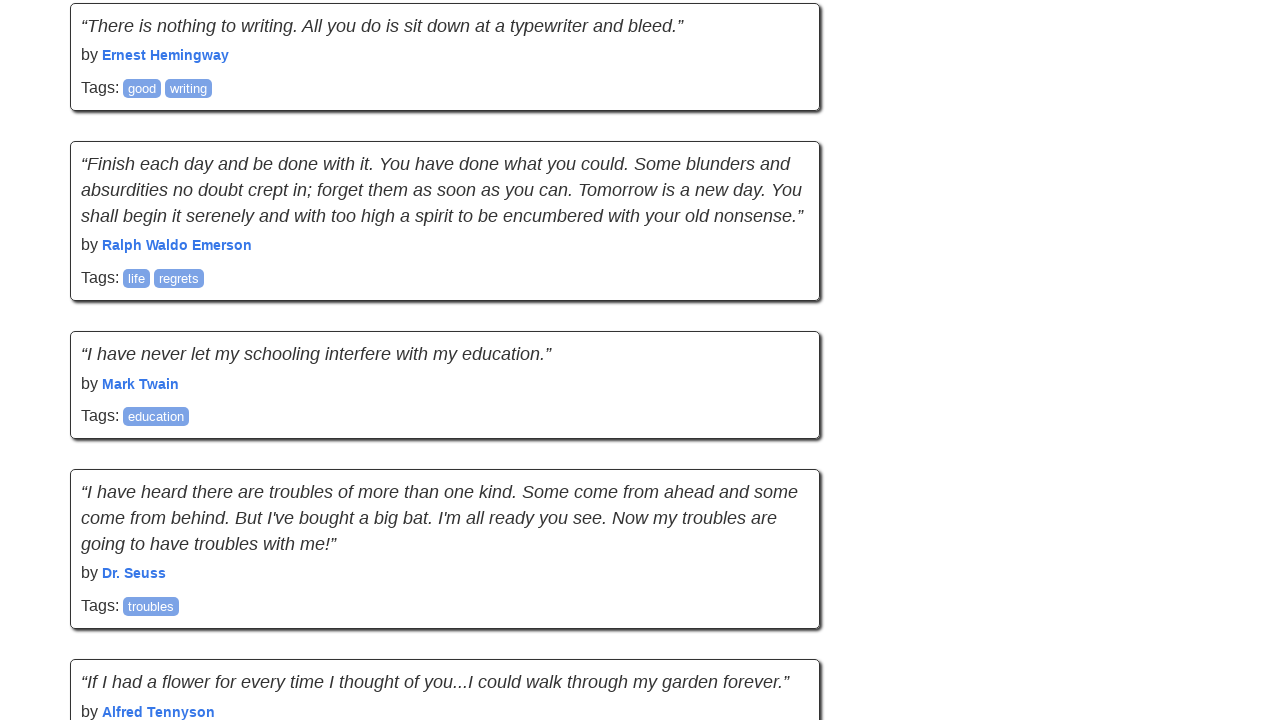

Retrieved new page height: 12732
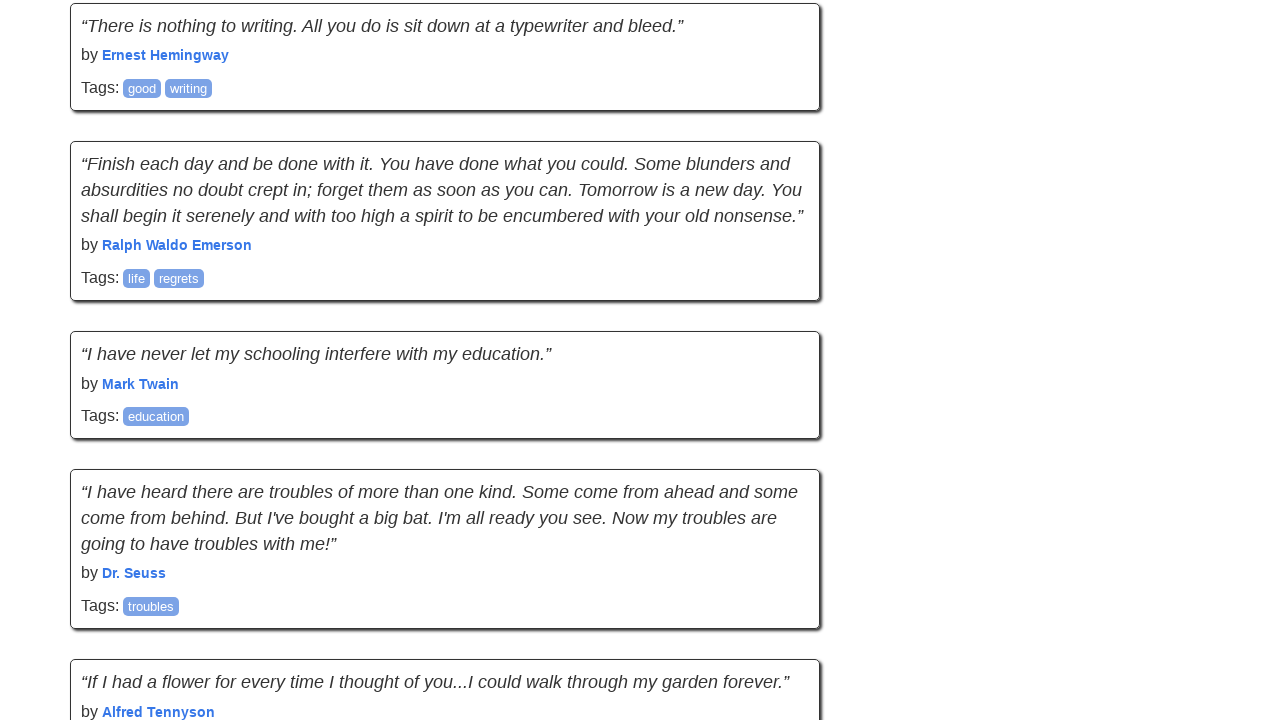

Scrolled to height 12732
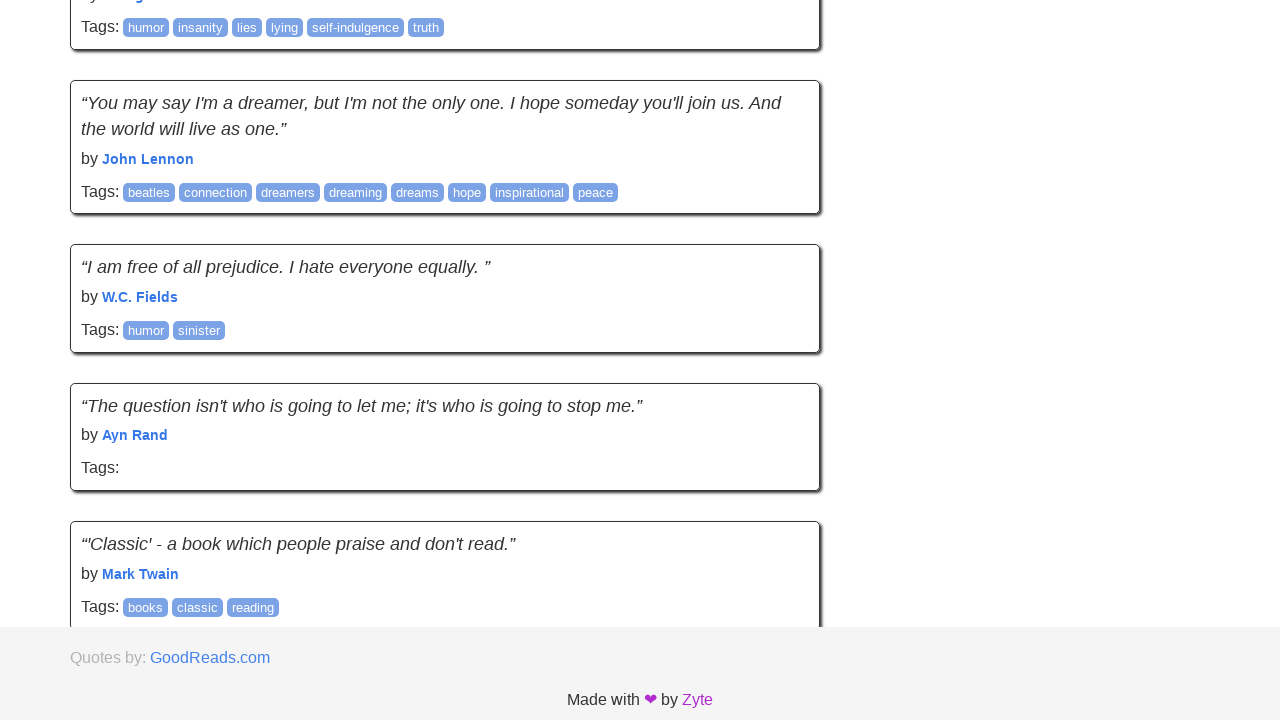

Waited for new content to load
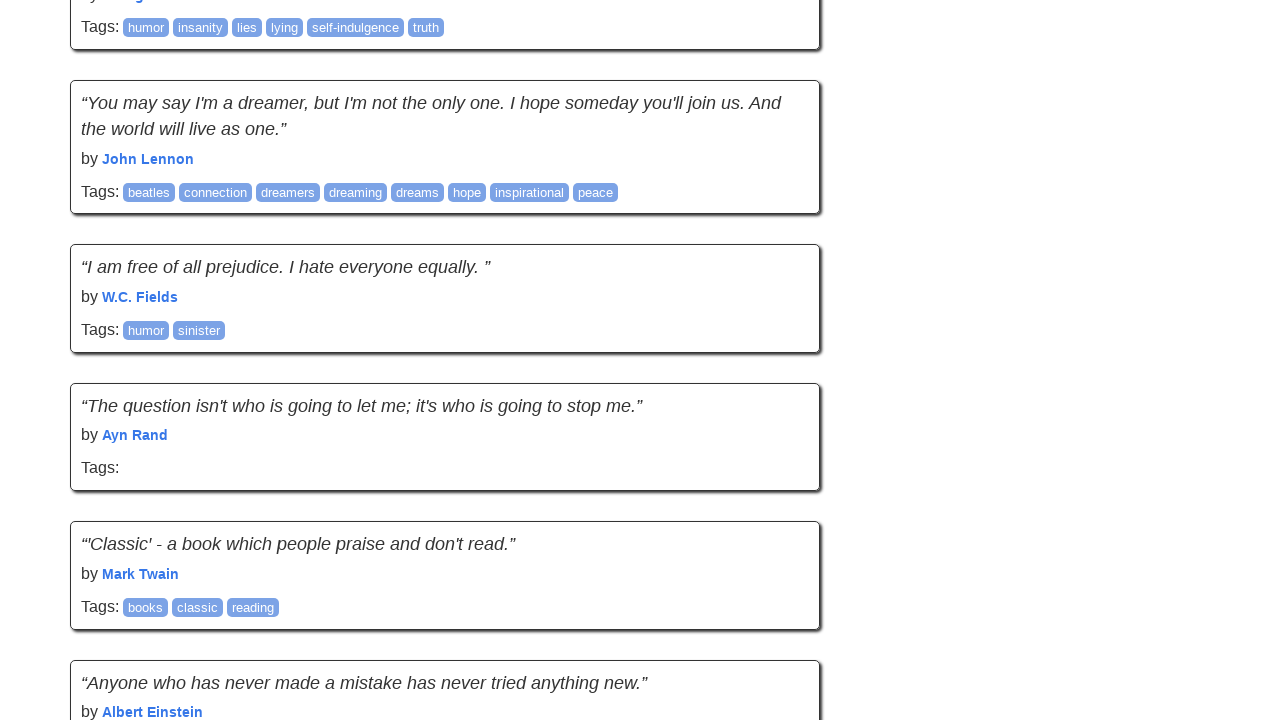

Retrieved new page height: 14398
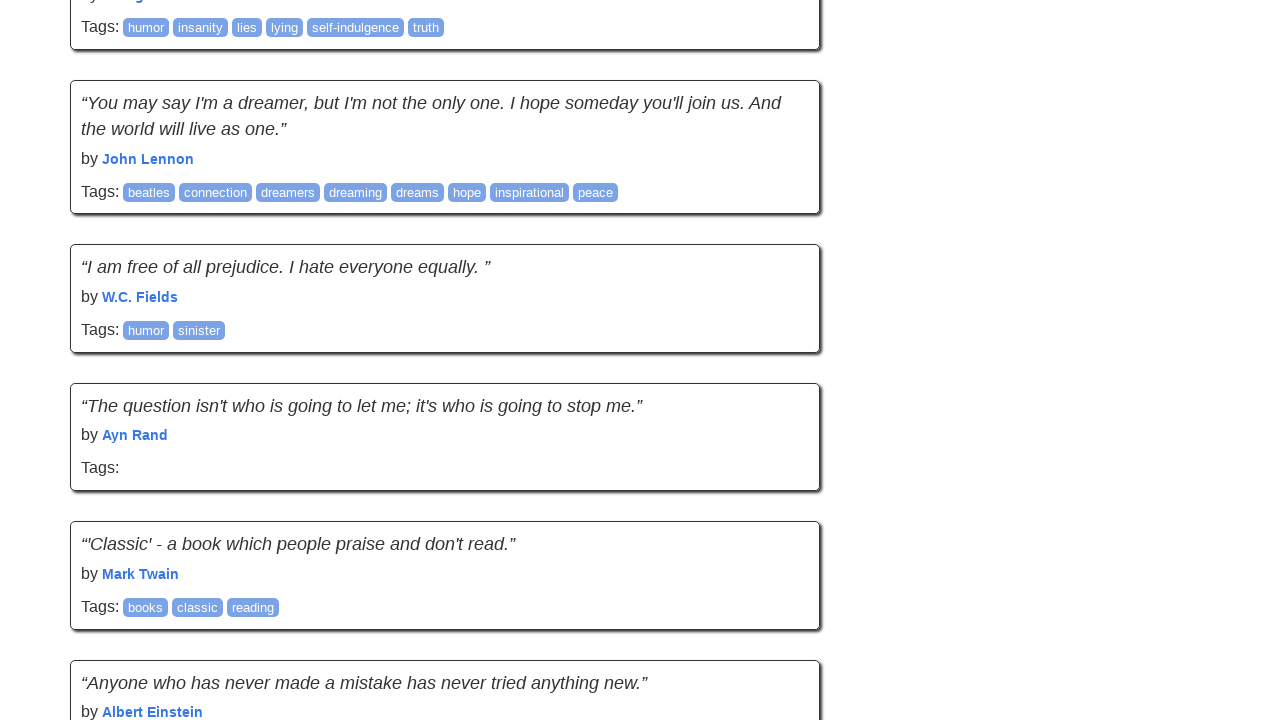

Scrolled to height 14398
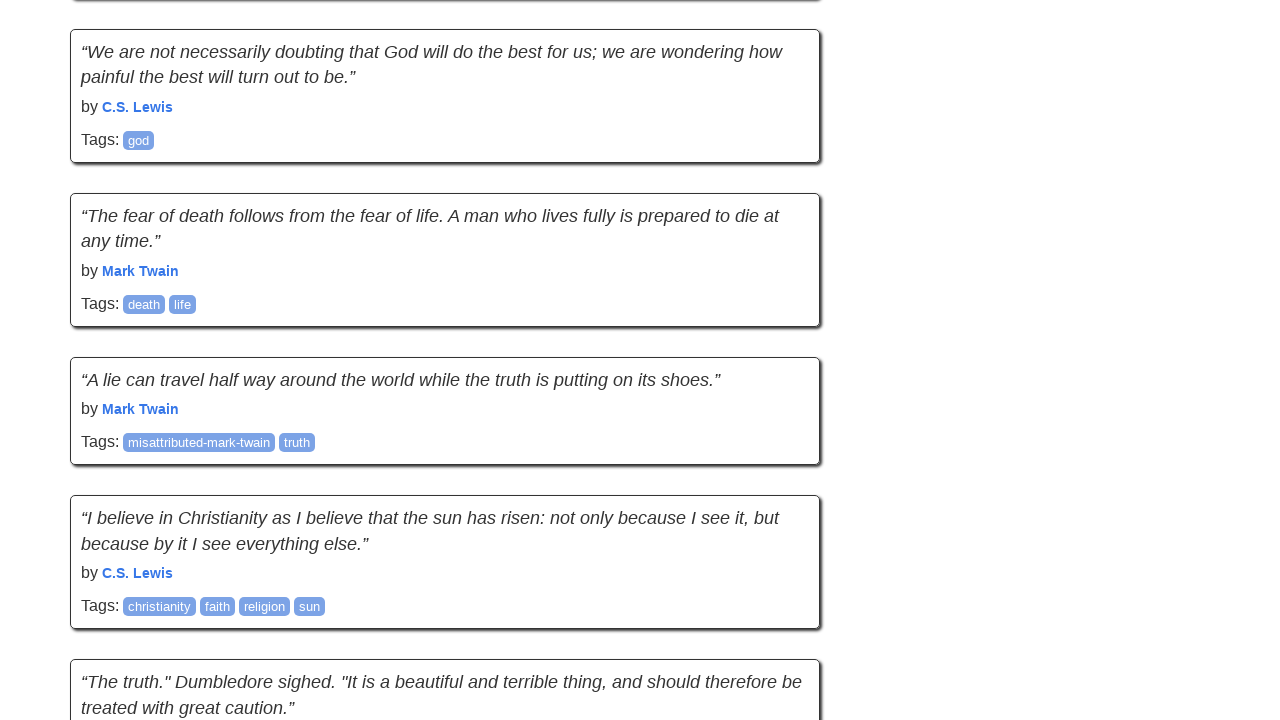

Waited for new content to load
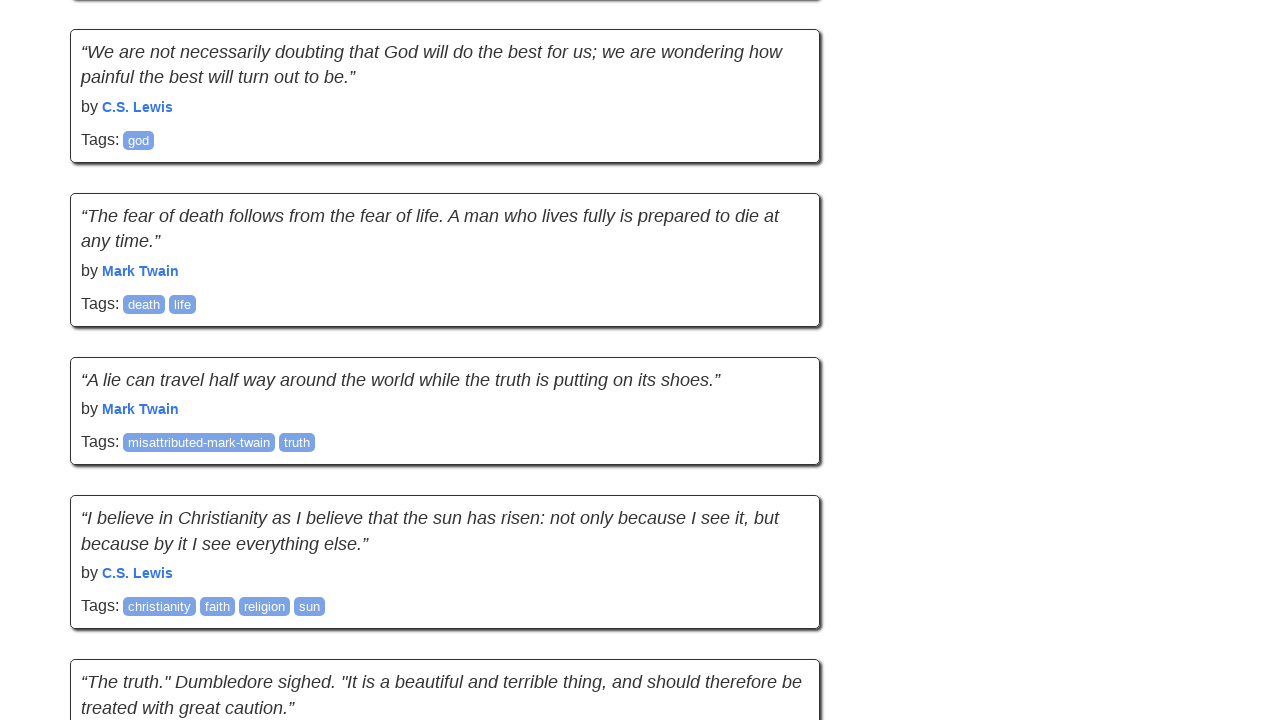

Retrieved new page height: 15885
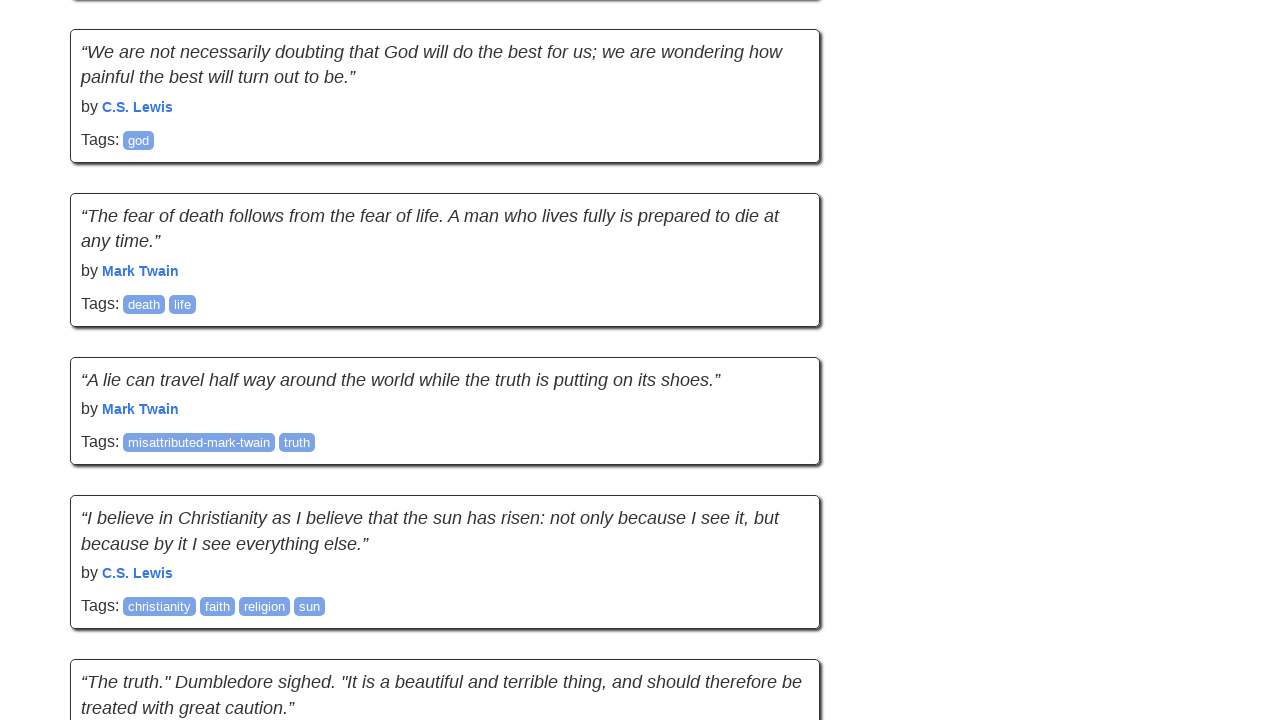

Scrolled to height 15885
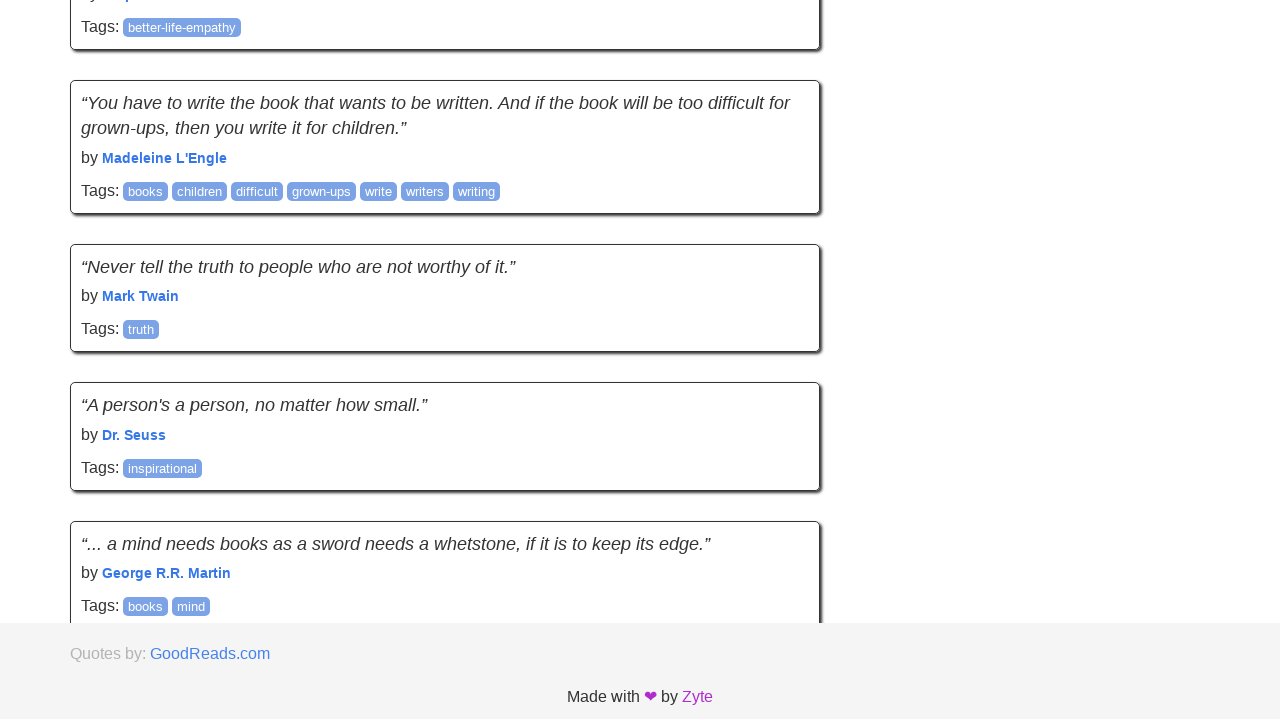

Waited for new content to load
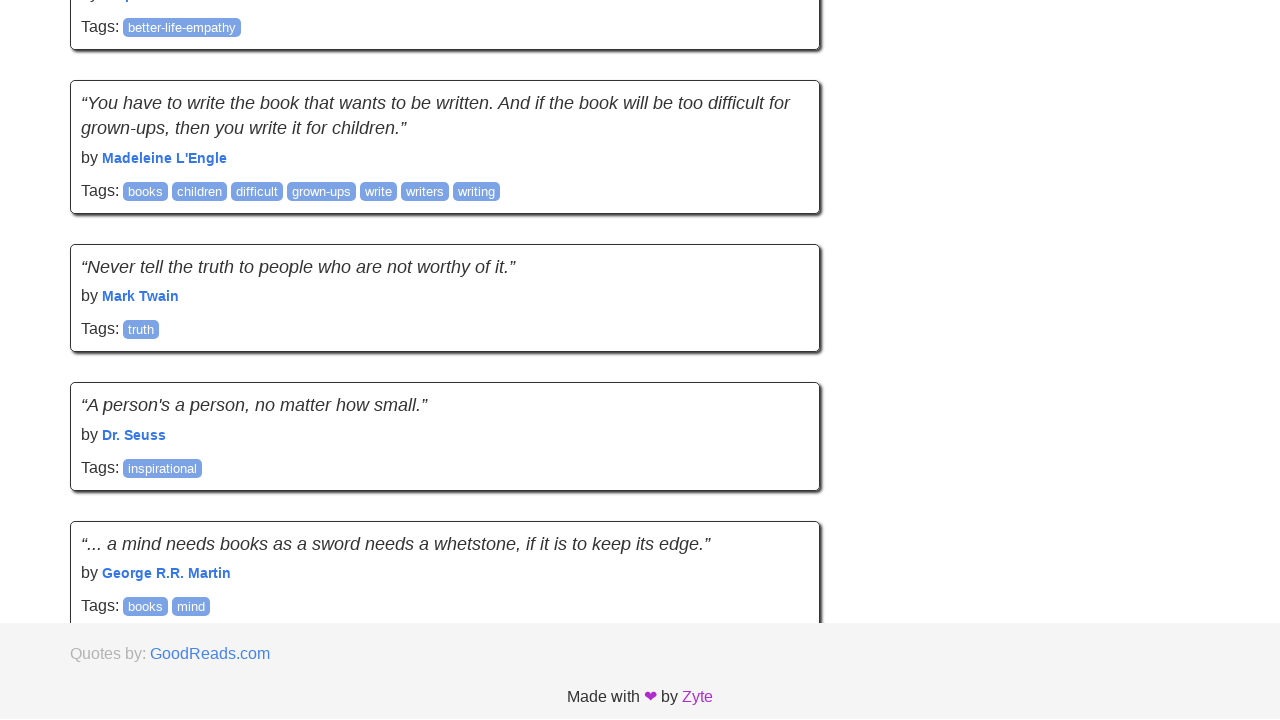

Retrieved new page height: 15885
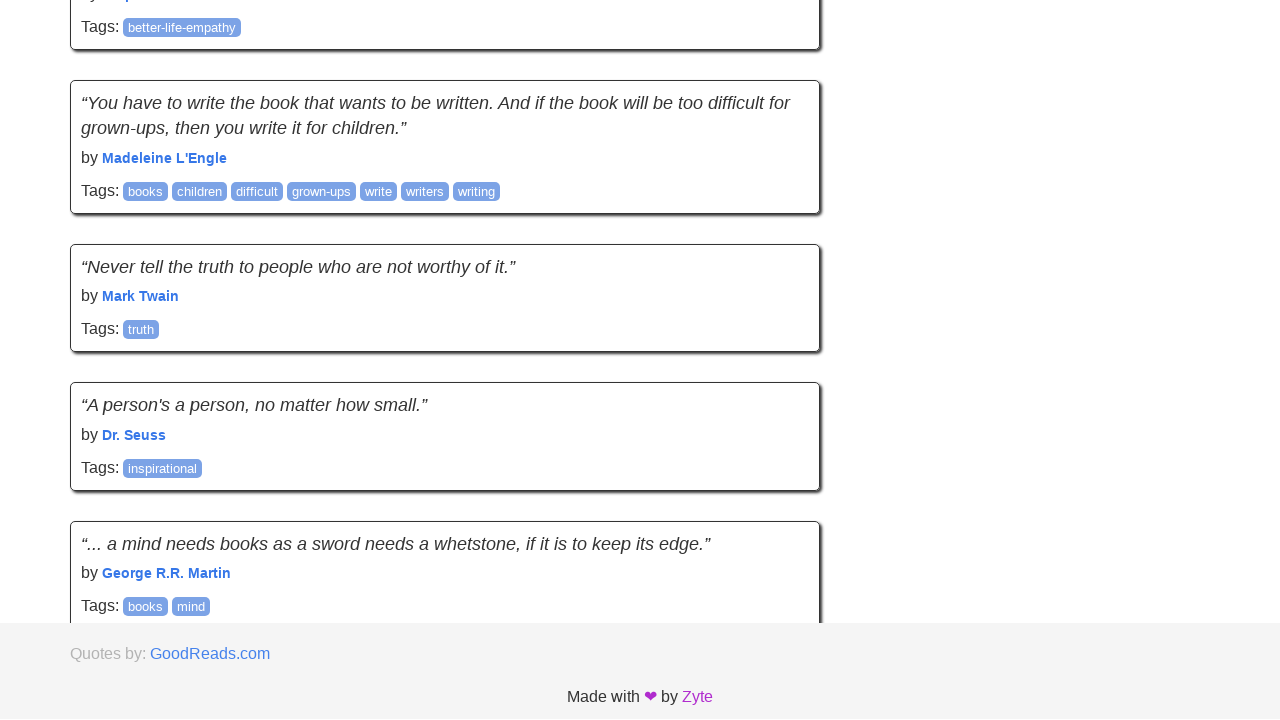

Reached bottom of page - no new content loaded
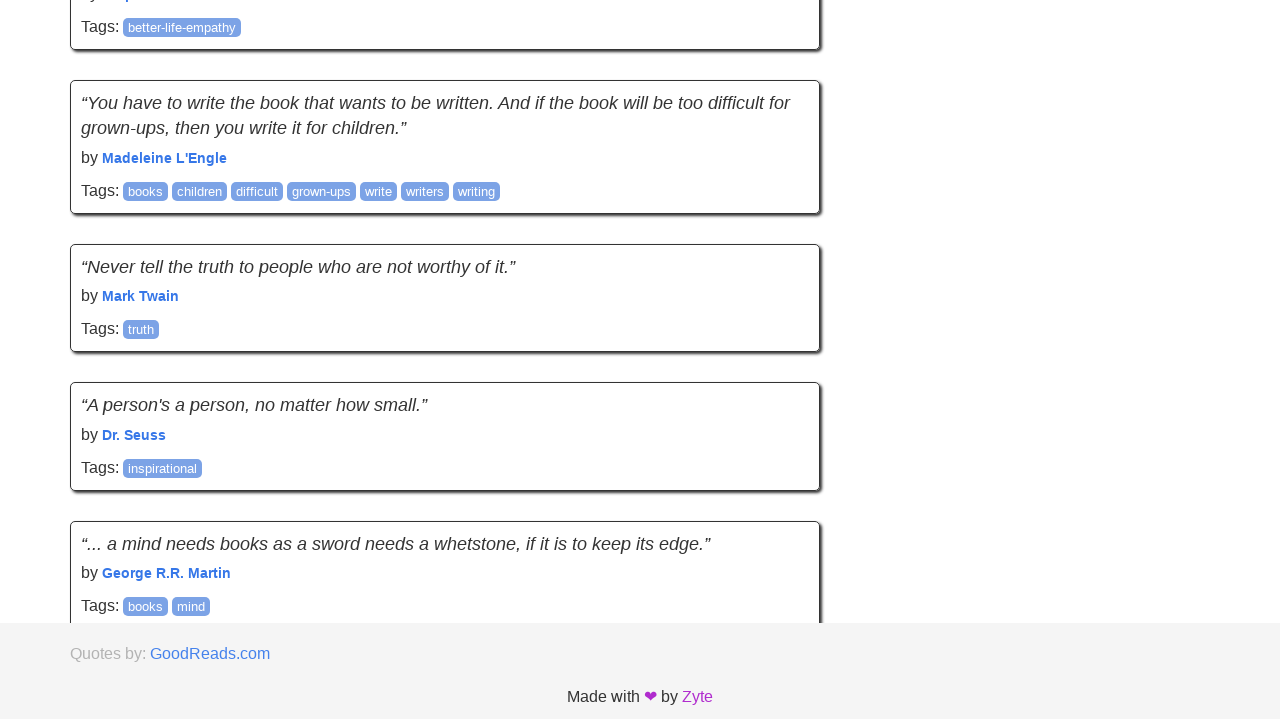

Verified quotes are present after infinite scrolling
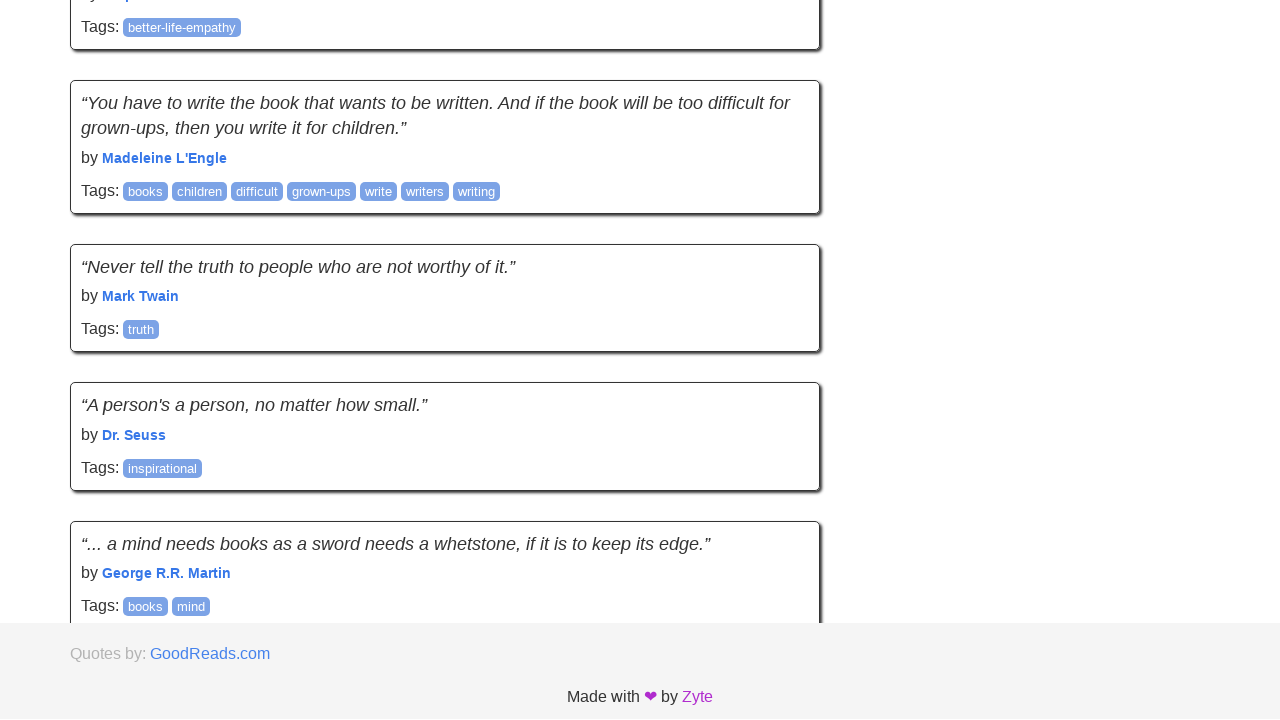

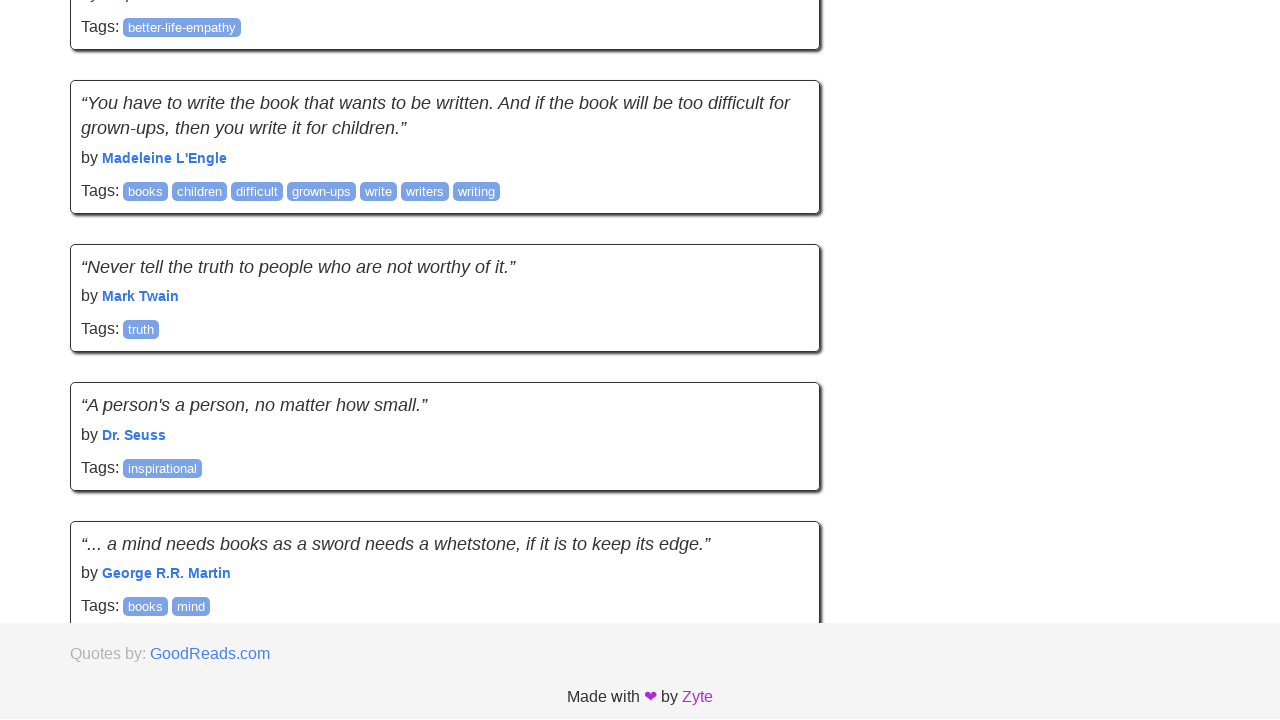